Tests JavaScript alert handling by clicking a button to trigger an alert and accepting it

Starting URL: https://the-internet.herokuapp.com/javascript_alerts

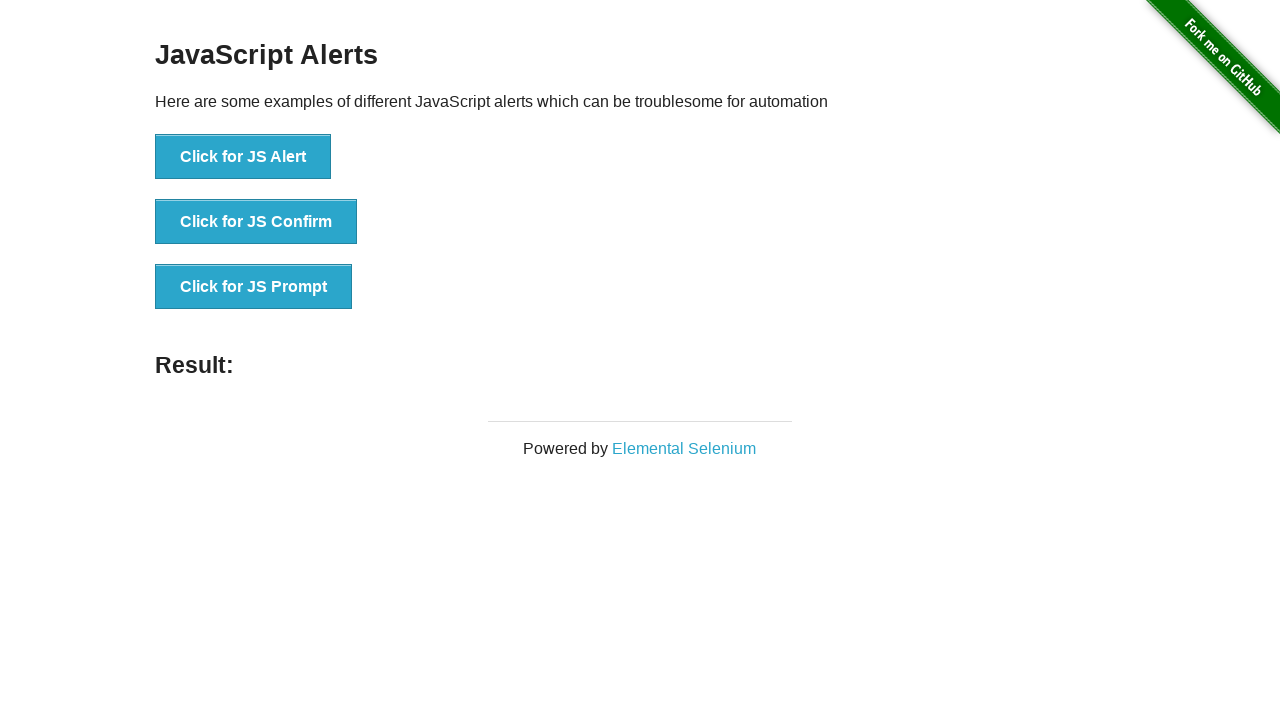

Clicked button to trigger JavaScript alert at (243, 157) on xpath=/html/body/div[2]/div/div/ul/li[1]/button
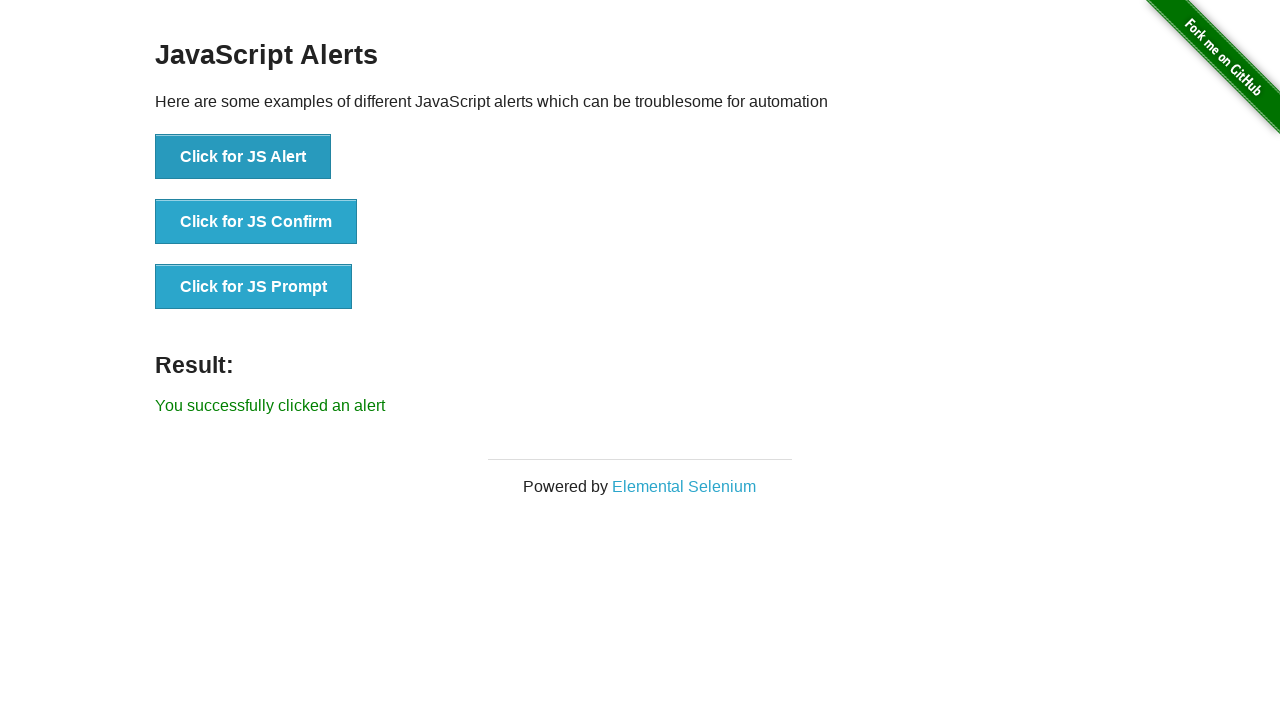

Set up dialog handler to accept alerts
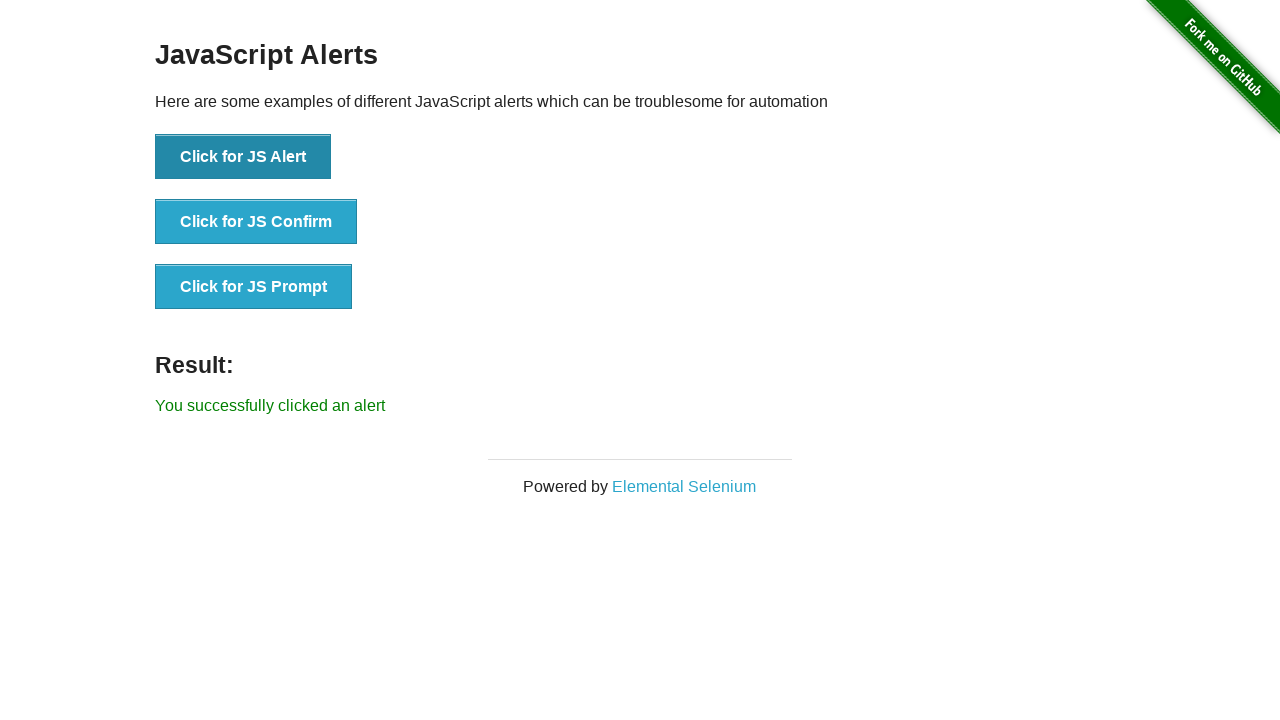

Clicked button again to trigger alert with handler active at (243, 157) on xpath=/html/body/div[2]/div/div/ul/li[1]/button
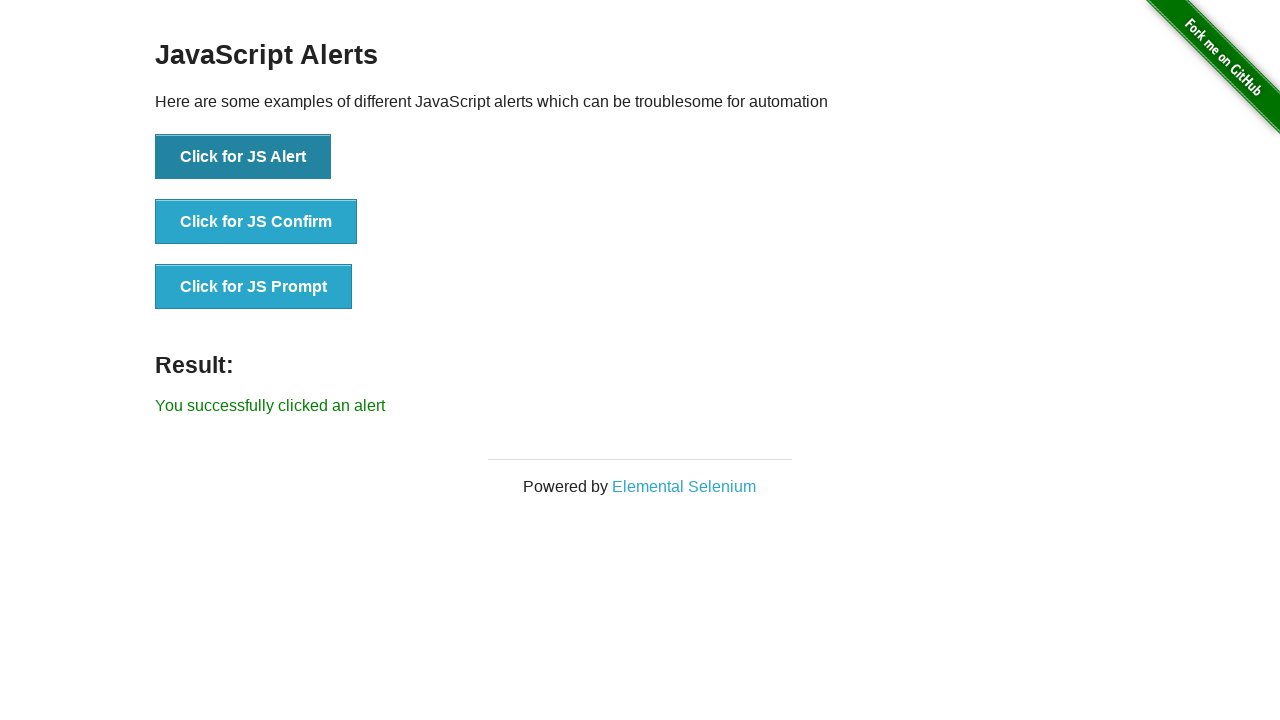

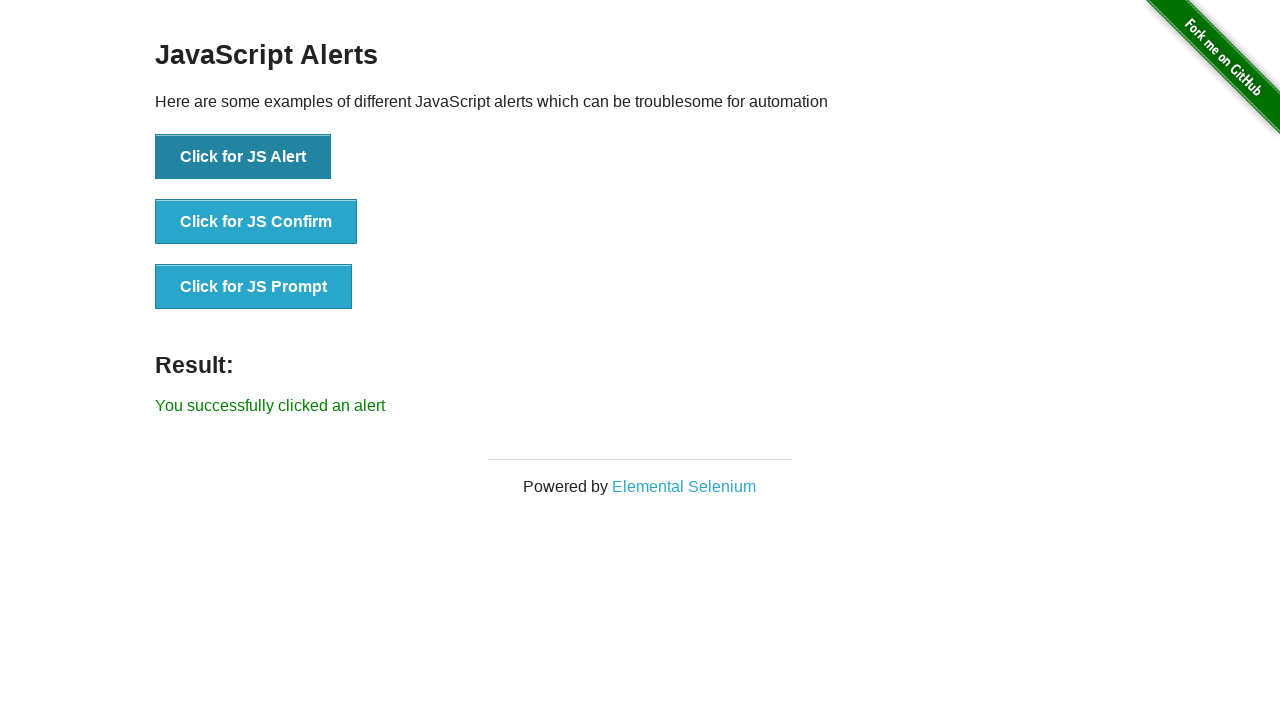